Tests the search functionality on nord.com by clicking the search dropdown, entering a product code "g1050", submitting the search, and verifying that search results are displayed.

Starting URL: https://www.nord.com/ua/home-ua.jsp

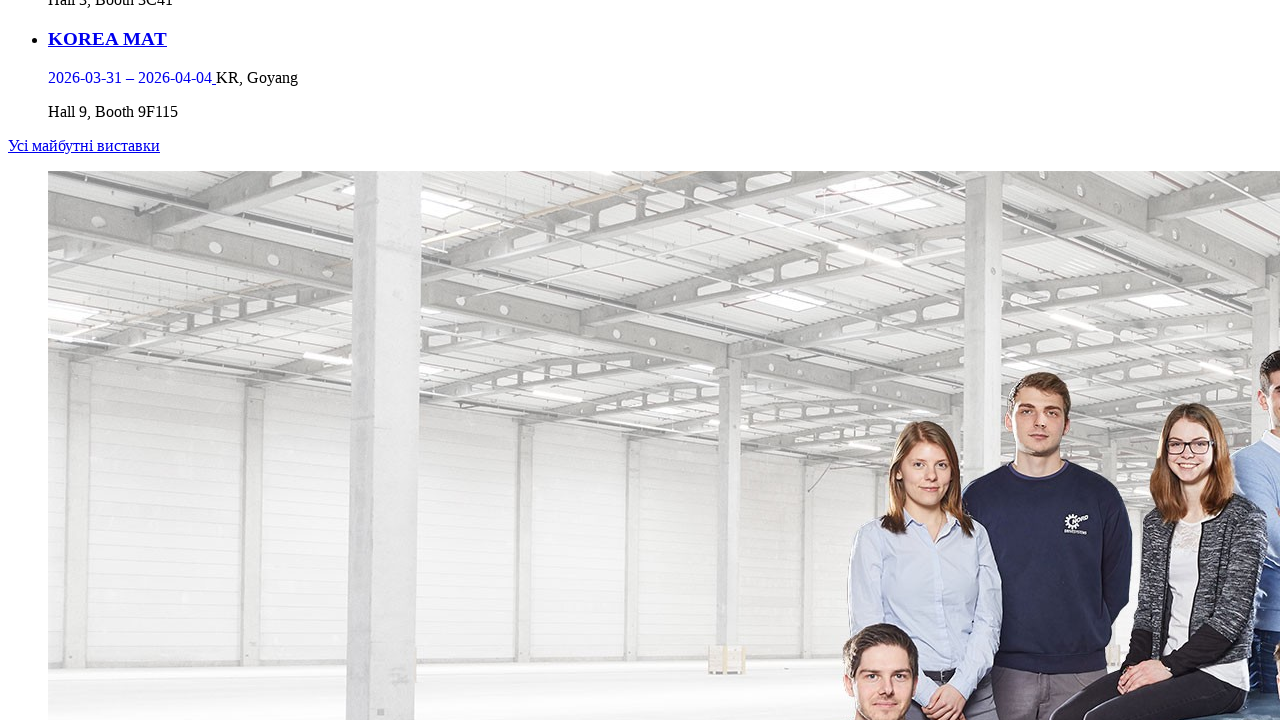

Clicked search dropdown button at (72, 360) on #dropdown
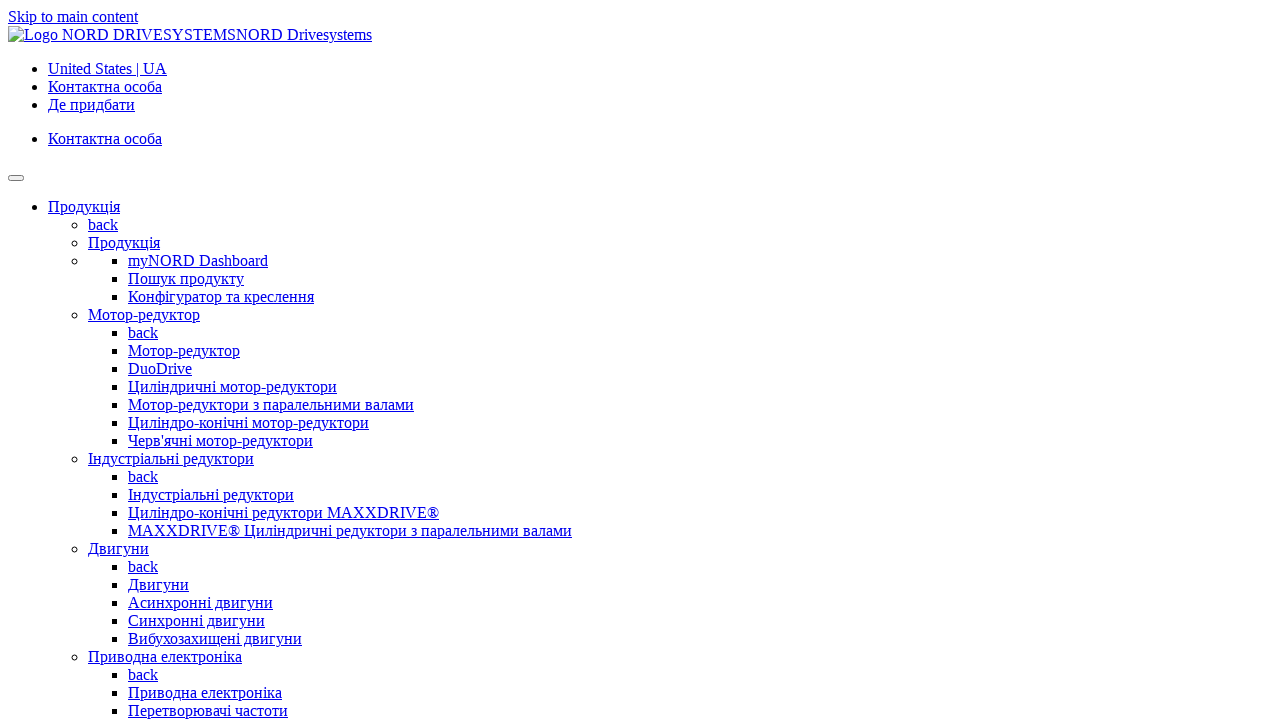

Filled search field with product code 'g1050' on input[name='q']
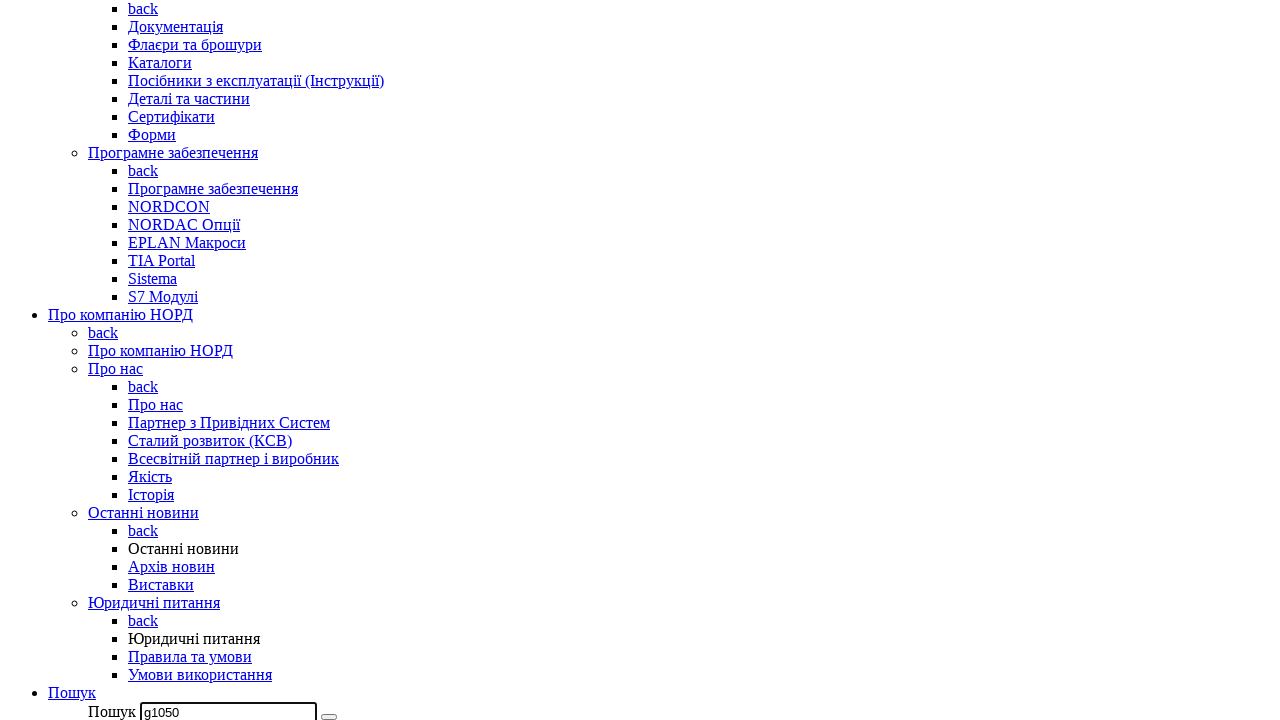

Clicked search submit button at (329, 717) on .btn.btn-lg.js-submit-search.pl-navbar__search-submit
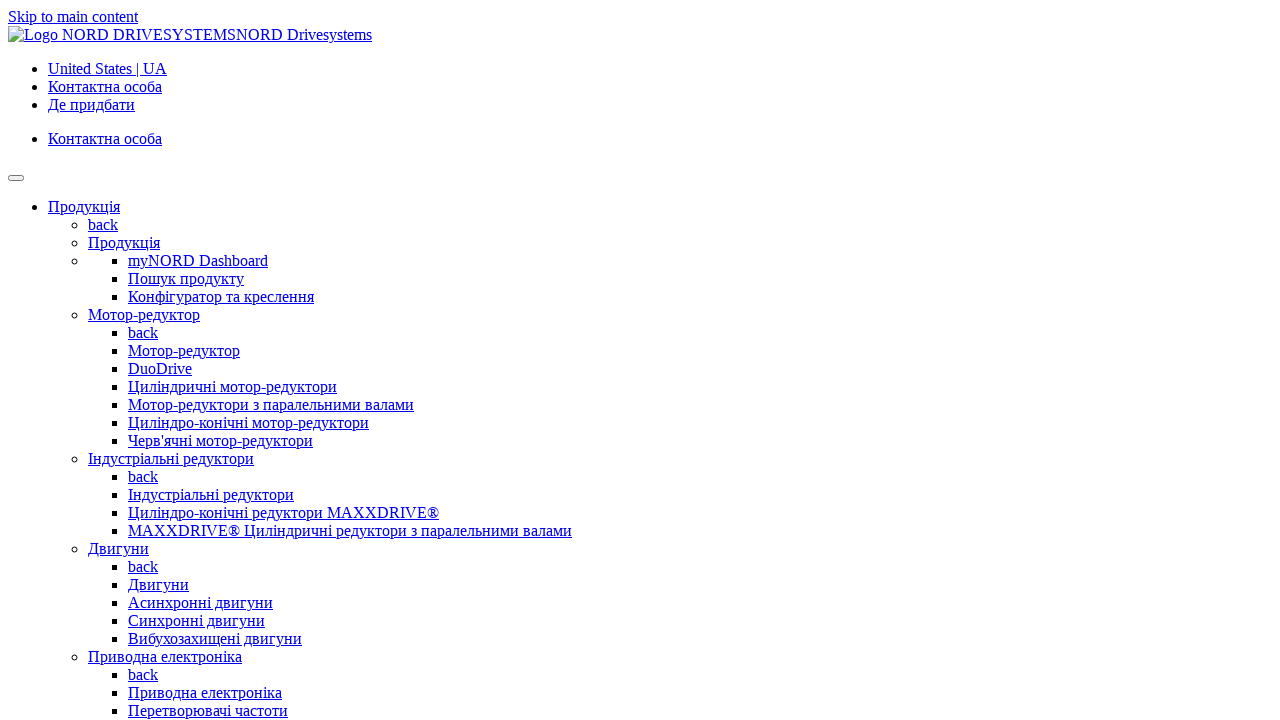

Search results page loaded and heading element found
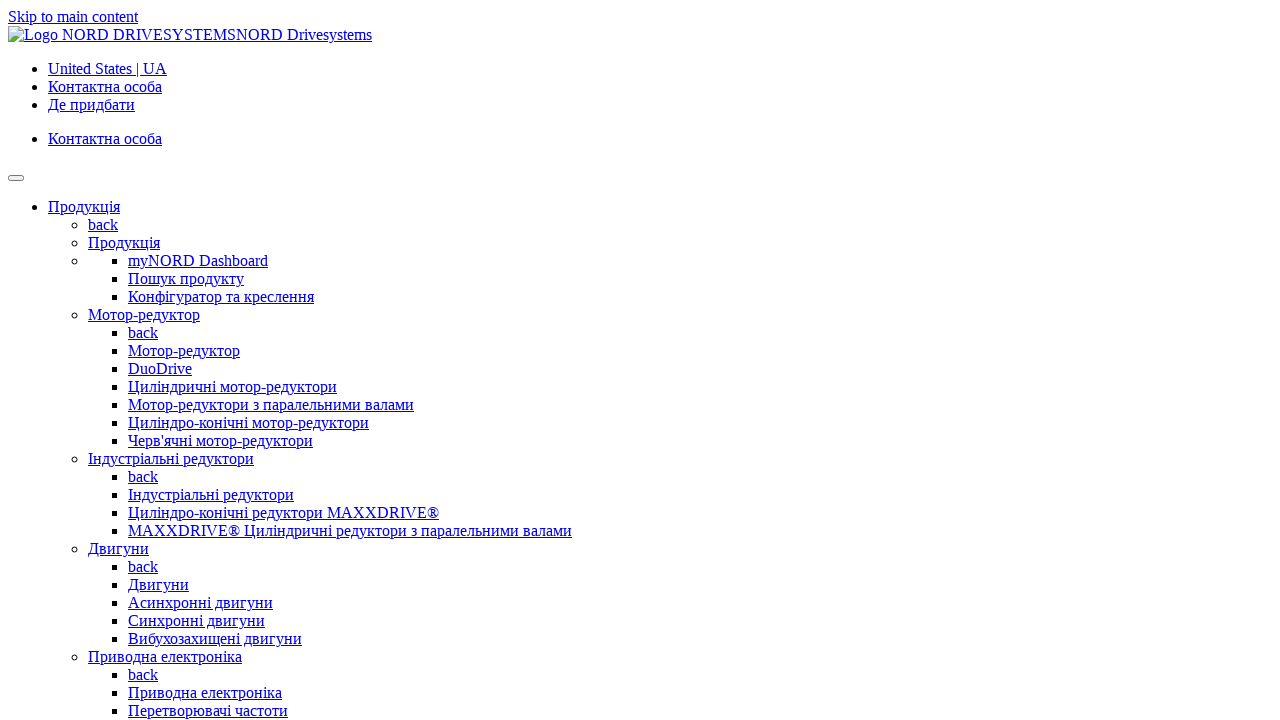

Retrieved search results heading: 'Search results'
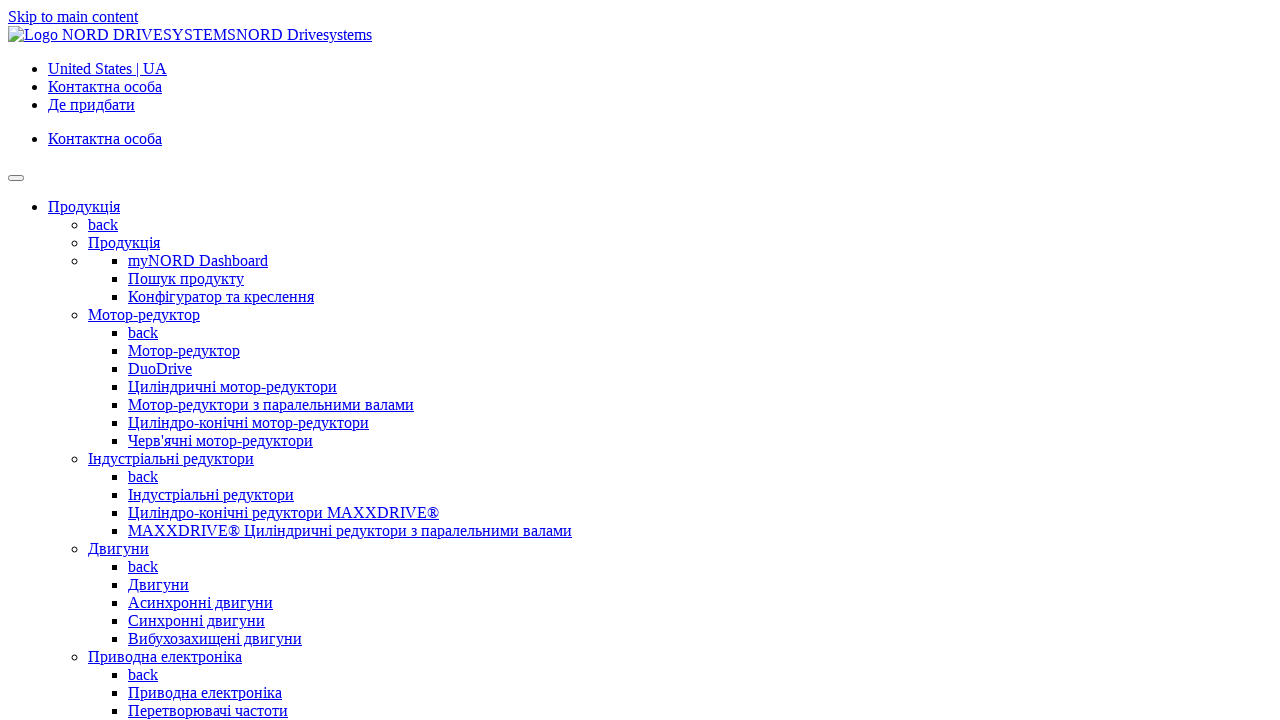

Verified search results heading matches expected text
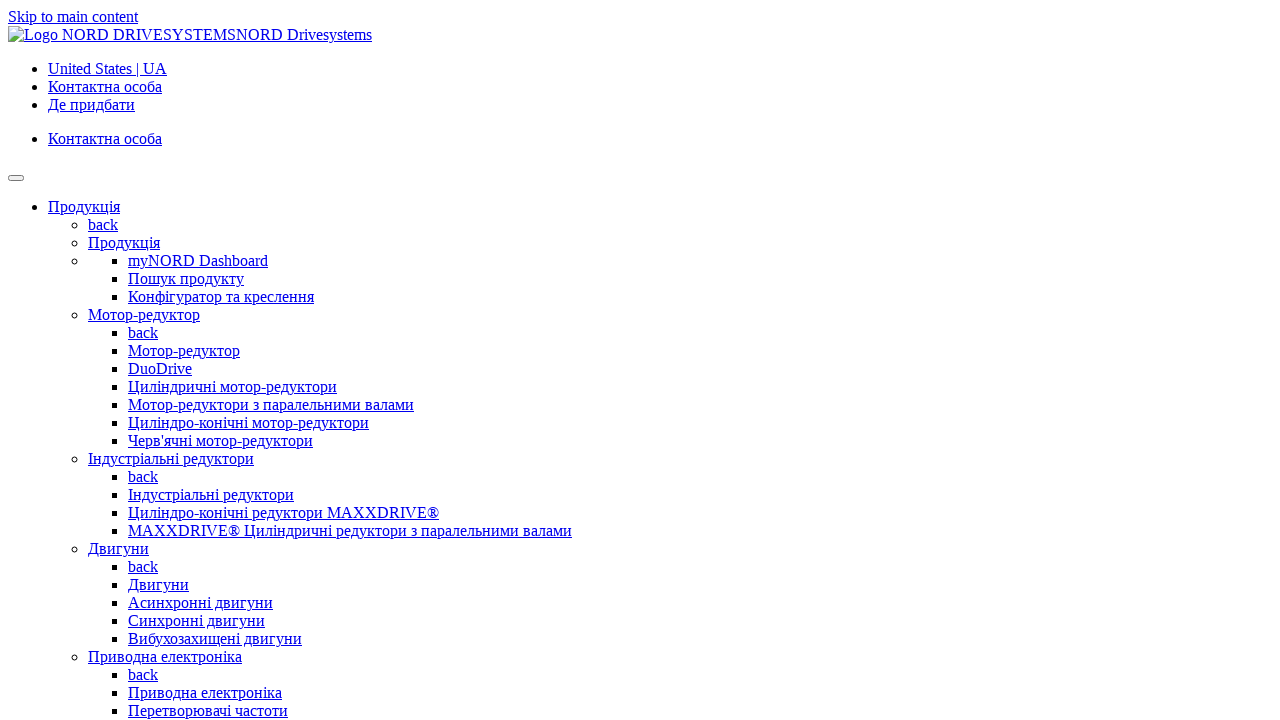

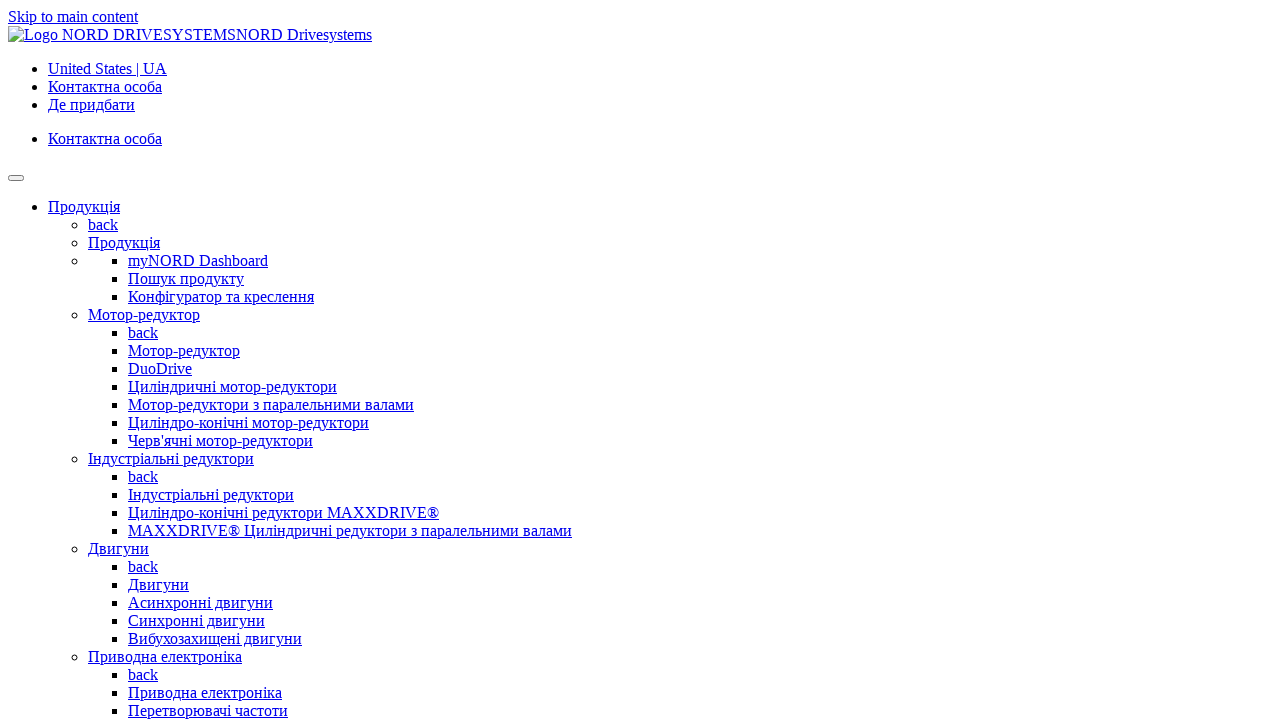